Tests browser window management by navigating to Flipkart, resizing the window to 500x500 pixels, and repositioning the window to coordinates (150, 70).

Starting URL: https://www.flipkart.com/

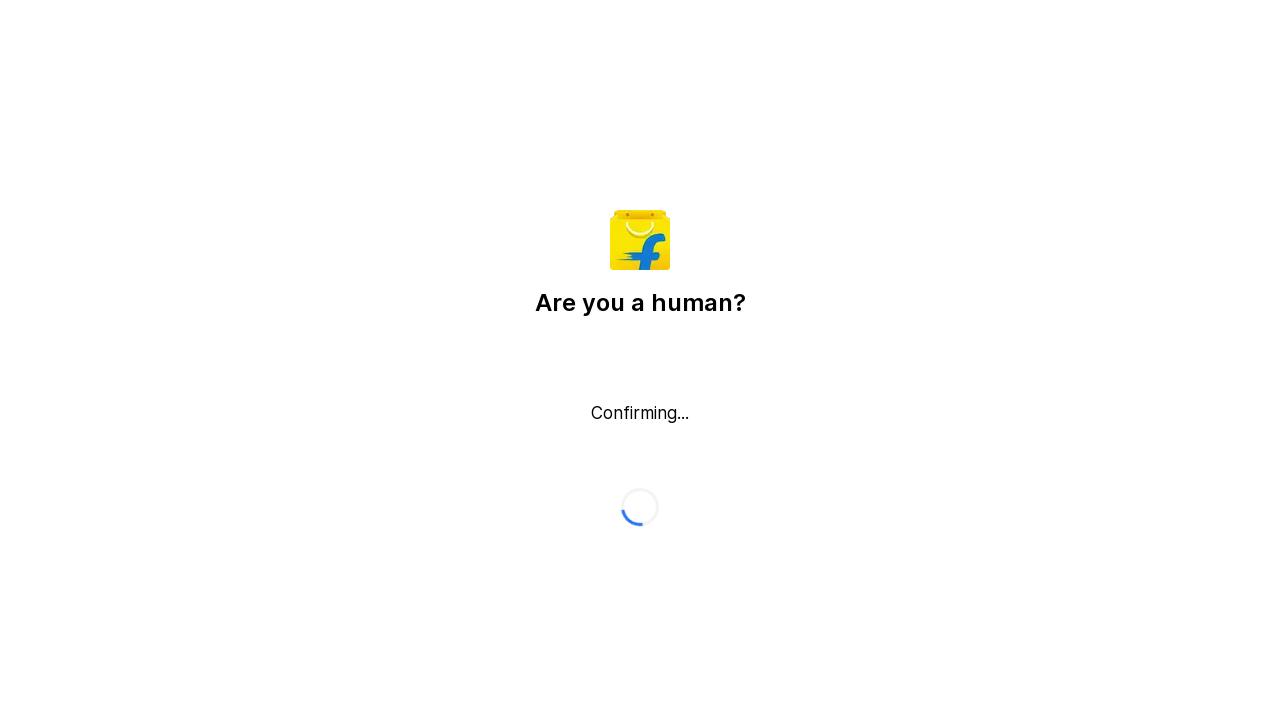

Navigated to Flipkart homepage
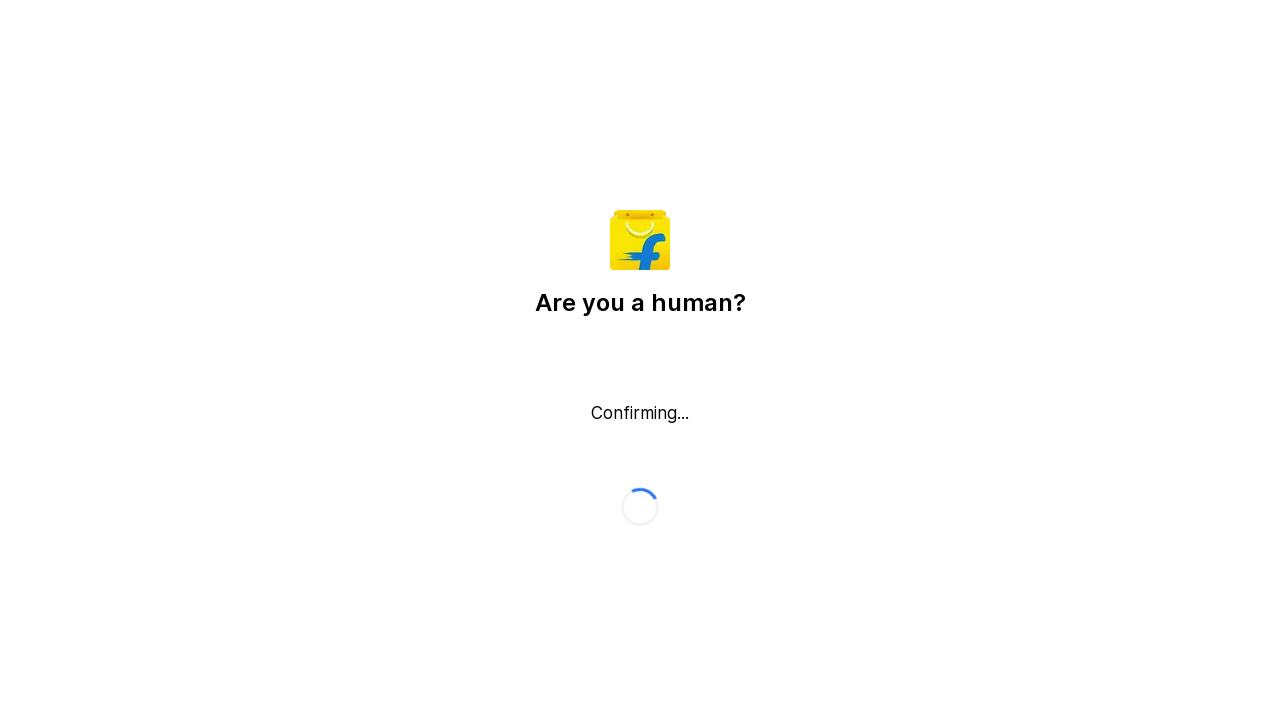

Resized browser window to 500x500 pixels
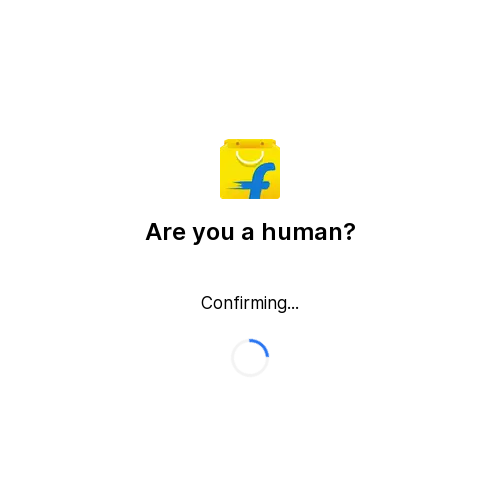

Page loaded and DOM content ready
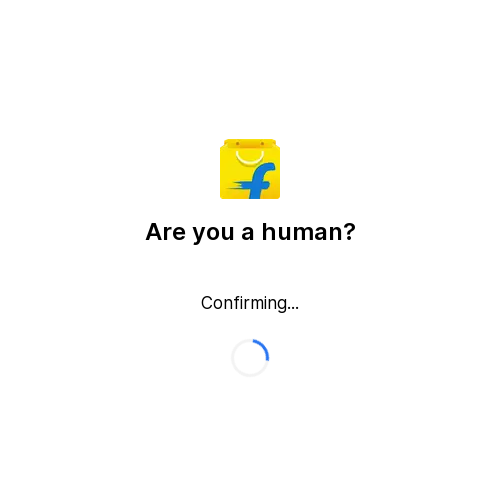

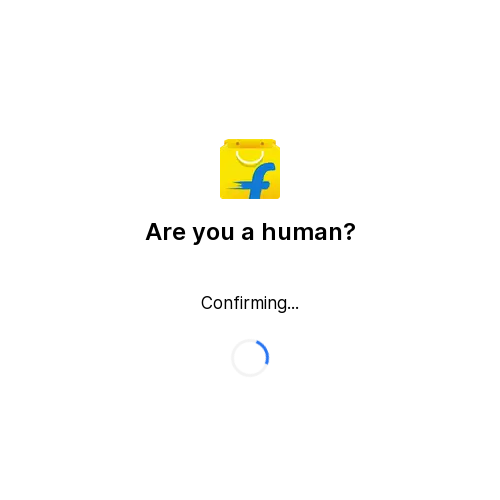